Tests that the hamburger menu icon is hidden when viewport is set to desktop width (1200px)

Starting URL: https://is601-final-proj-jnpuhe7es-roderics-projects.vercel.app/

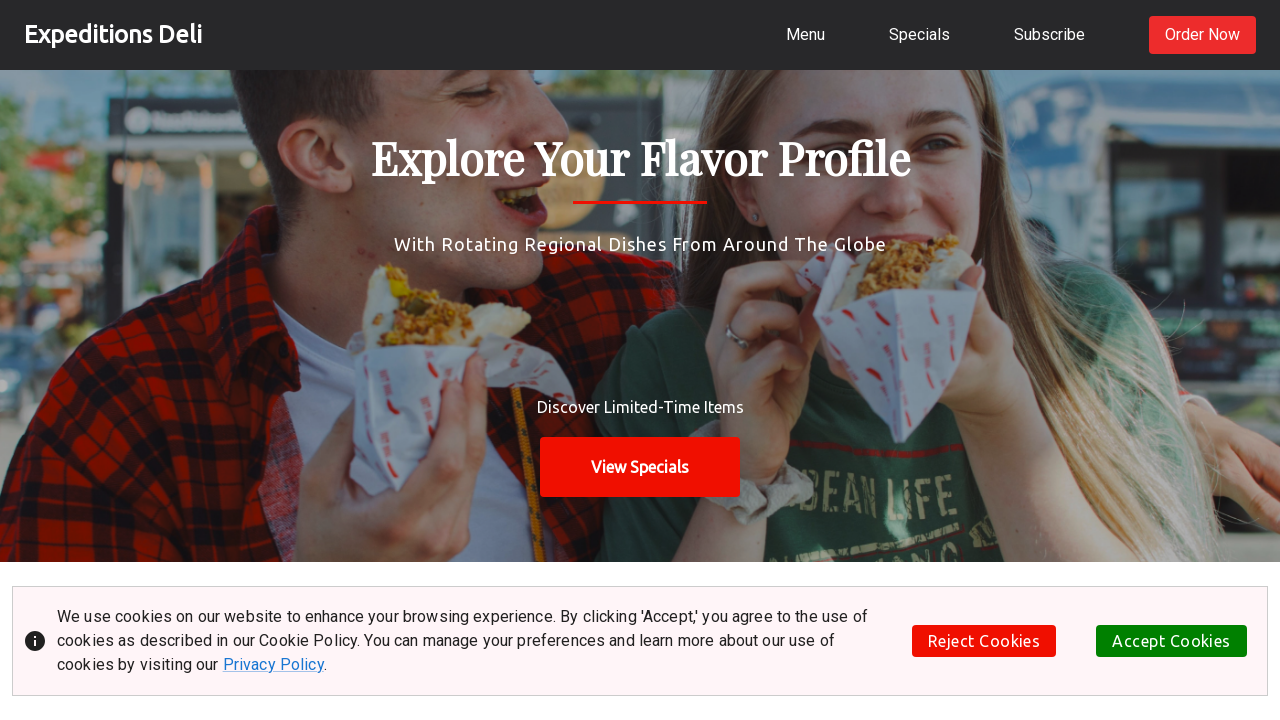

Set viewport to desktop size (1200x800)
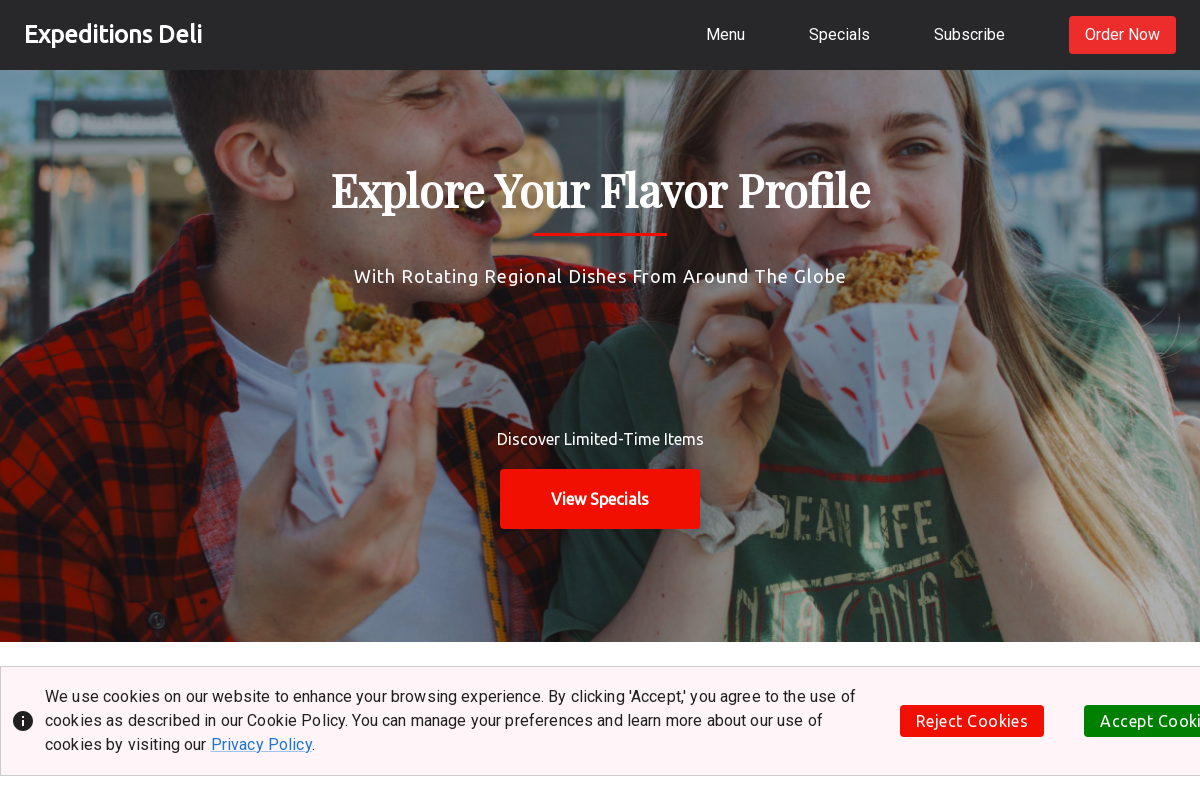

Located MenuIcon element
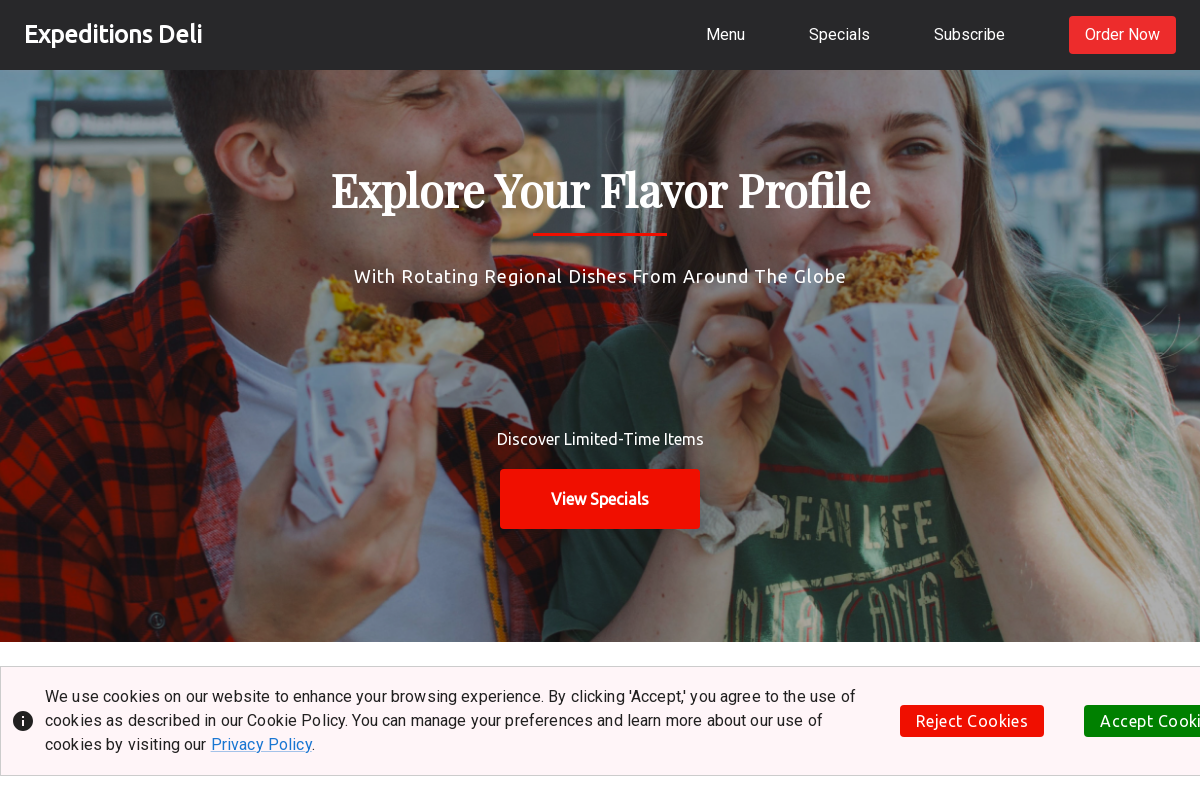

Verified MenuIcon is hidden in desktop view
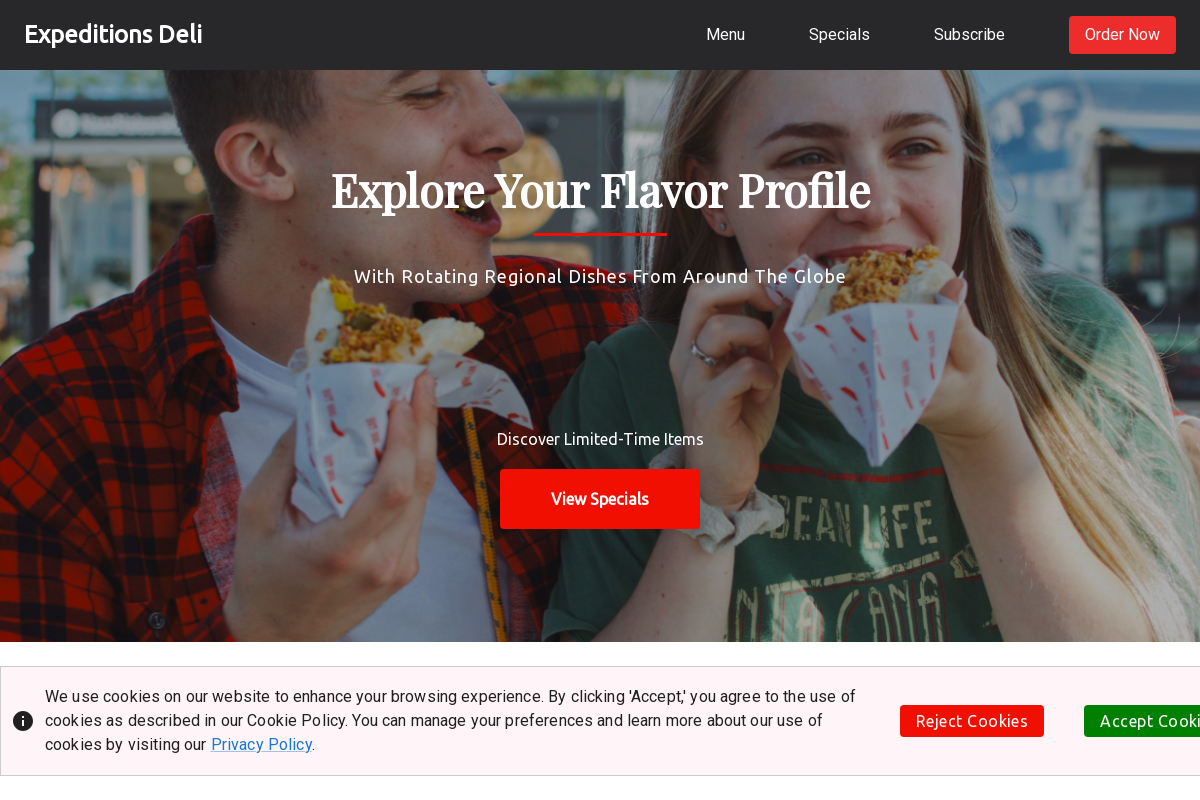

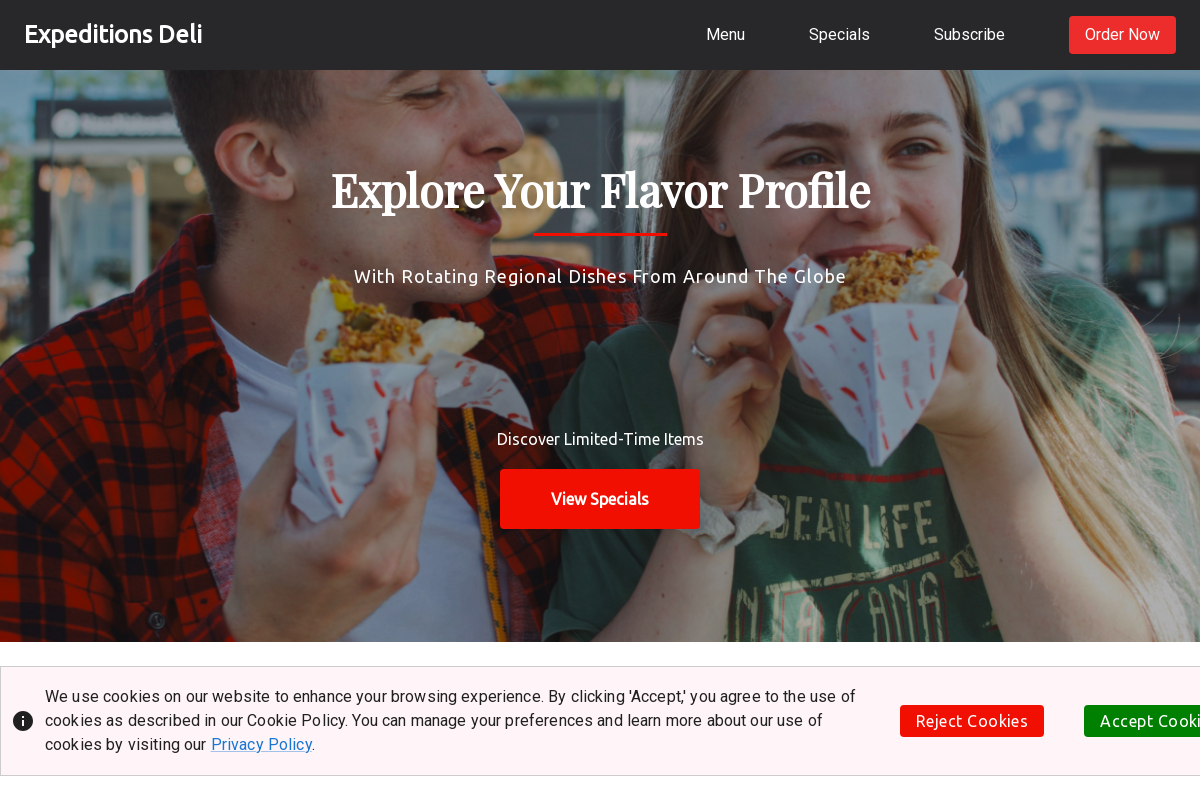